Tests adding a new customer as bank manager with test data

Starting URL: https://www.globalsqa.com/angularJs-protractor/BankingProject/#/login

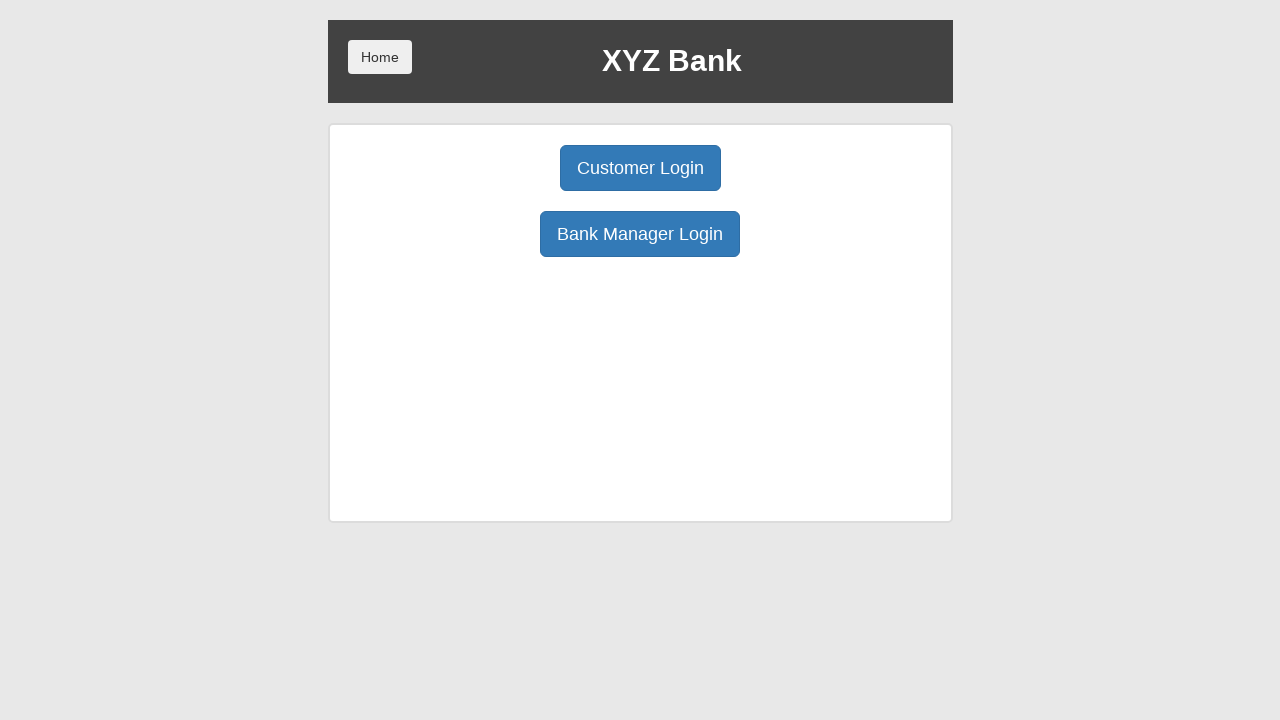

Waited for Bank Manager Login button to appear
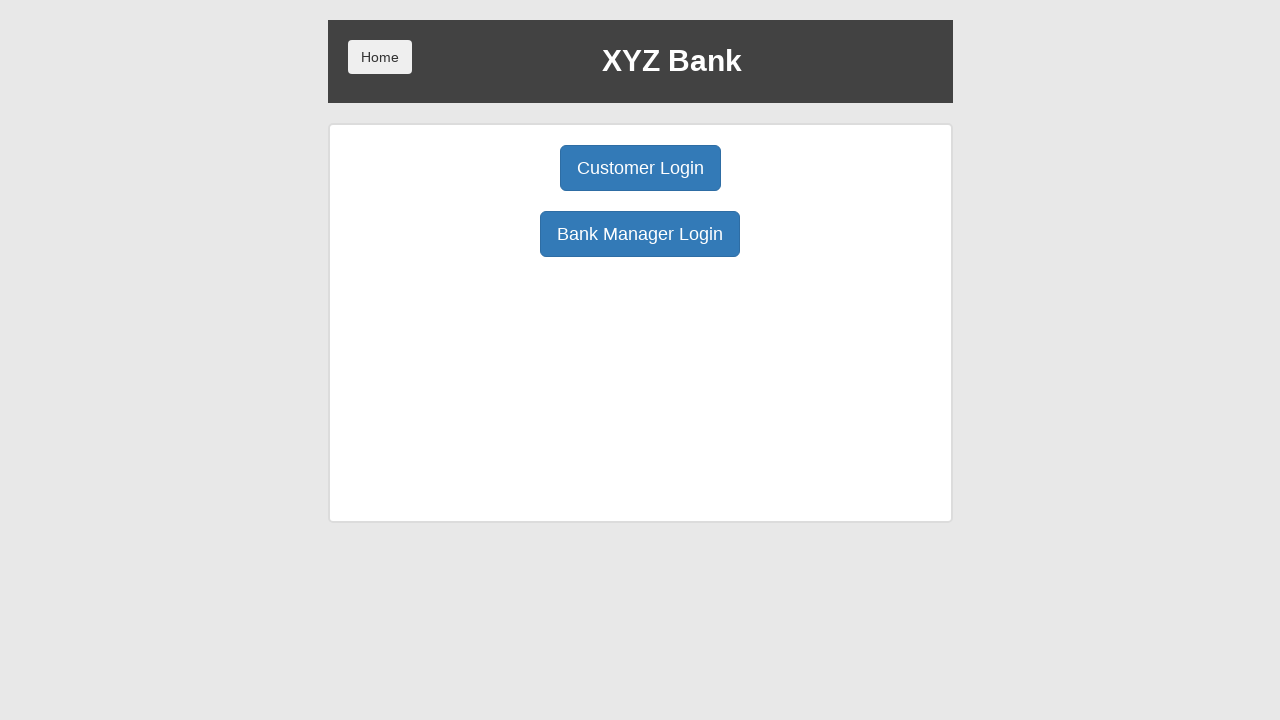

Clicked Bank Manager Login button at (640, 234) on xpath=/html/body/div/div/div[2]/div/div[1]/div[2]/button
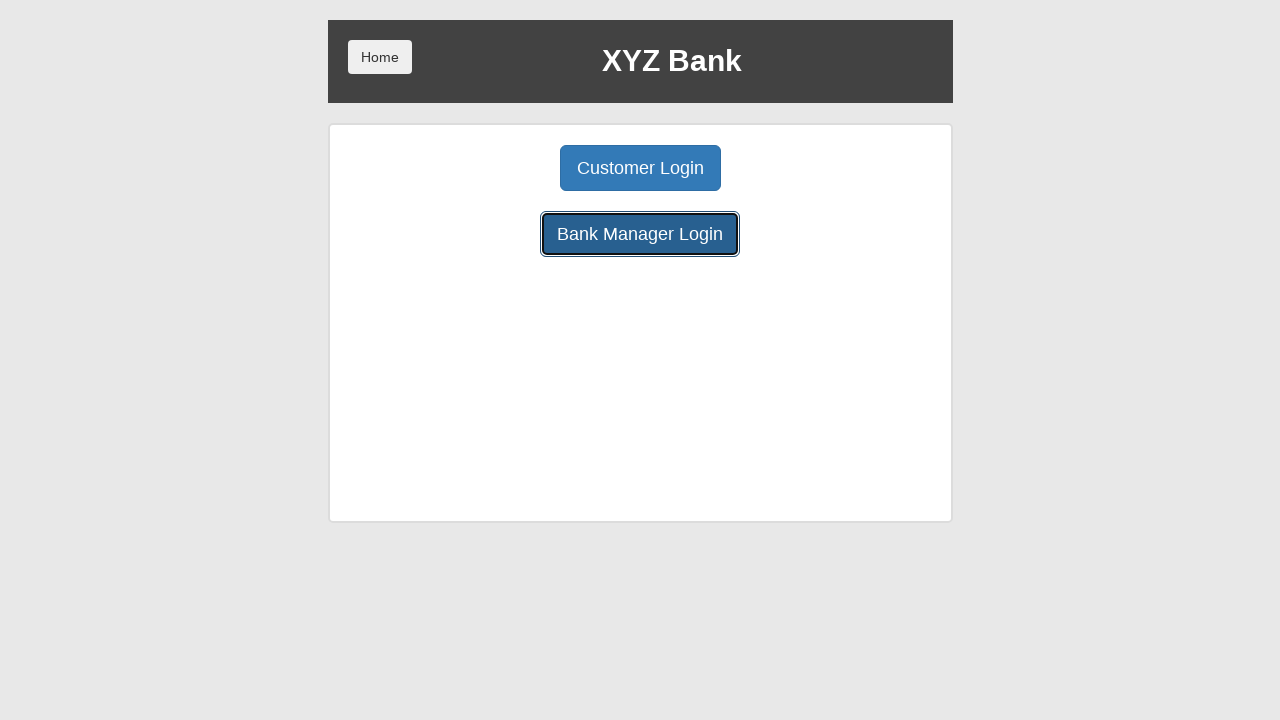

Waited for Add Customer button to appear
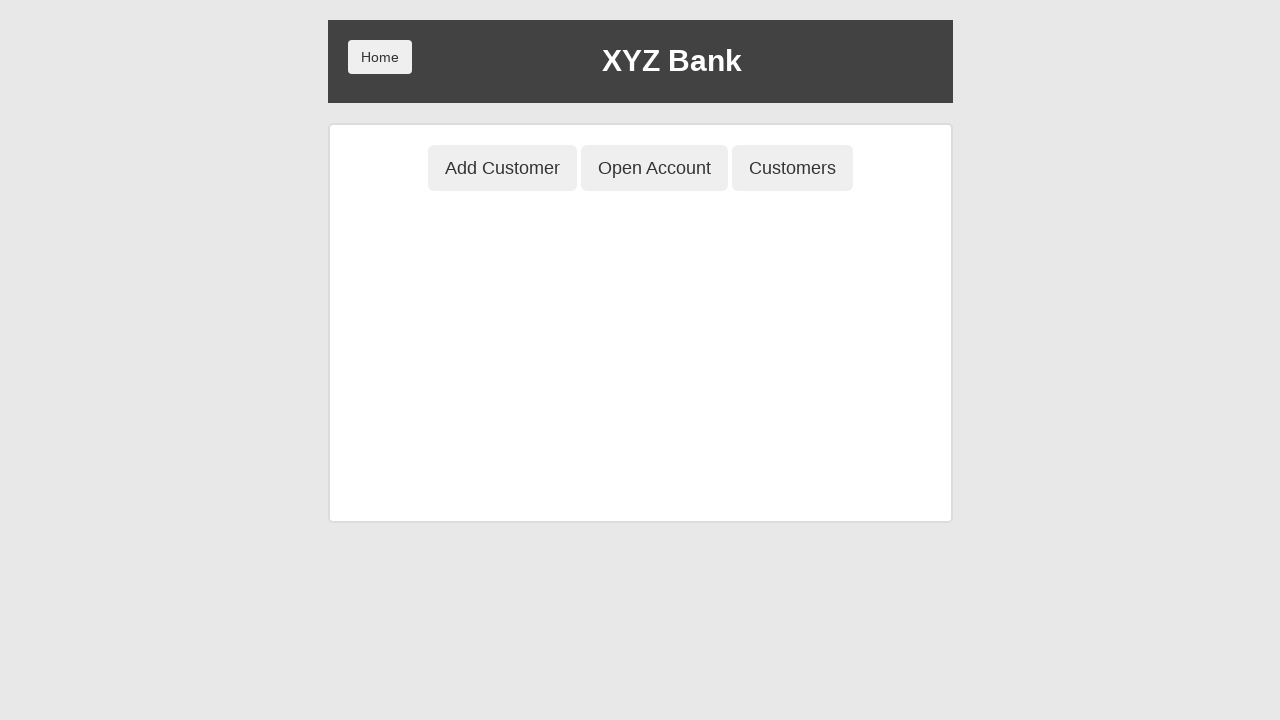

Clicked Add Customer button at (502, 168) on xpath=/html/body/div/div/div[2]/div/div[1]/button[1]
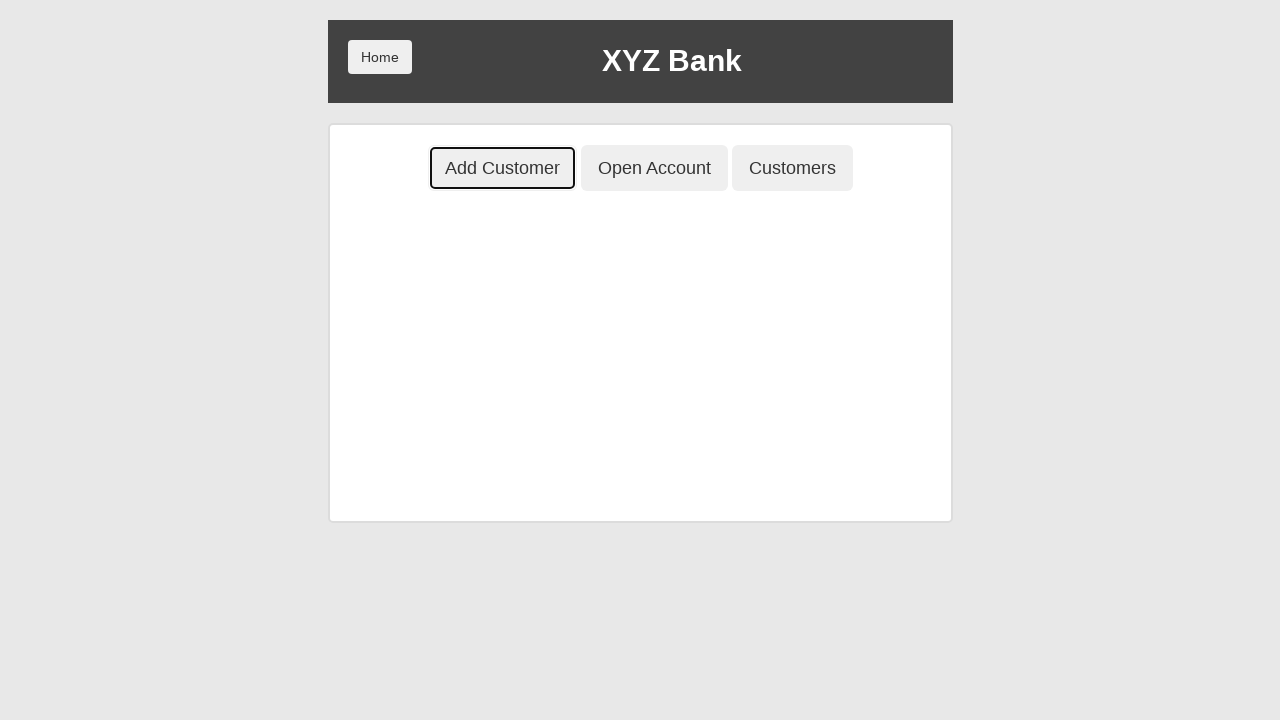

Waited for customer form to appear
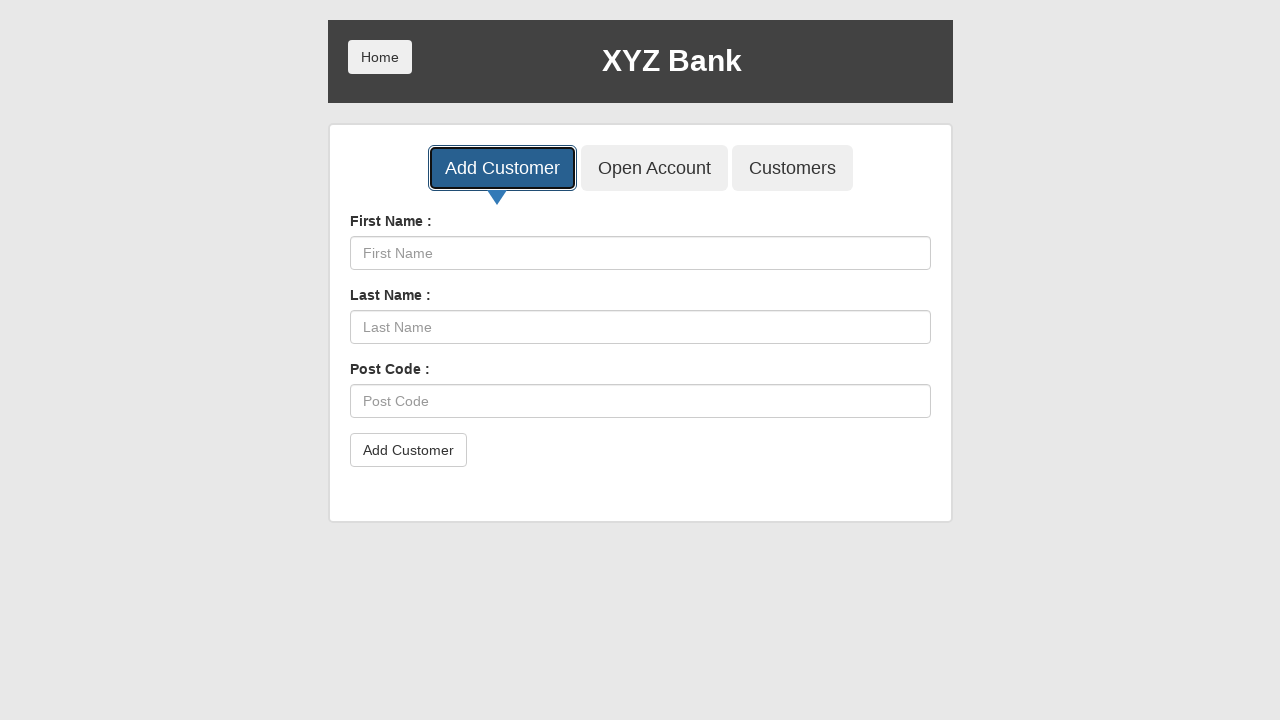

Filled first name field with 'John' on xpath=/html/body/div/div/div[2]/div/div[2]/div/div/form/div[1]/input
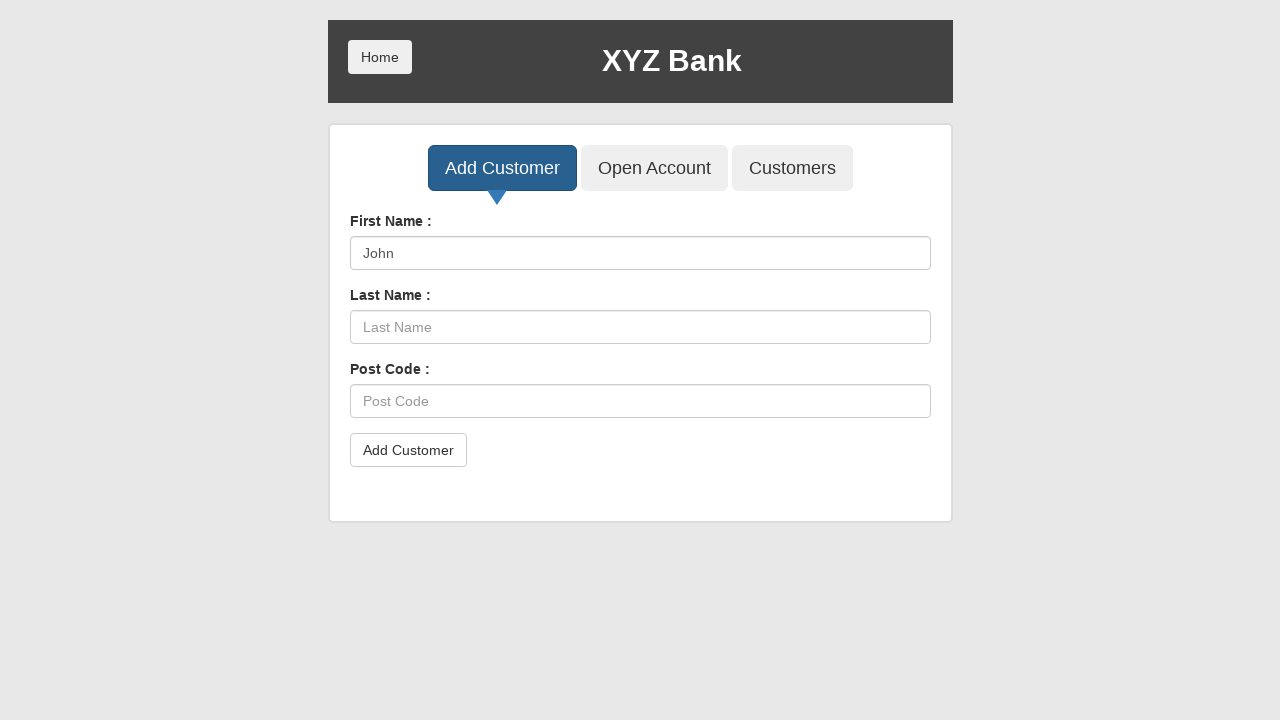

Filled last name field with 'Smith' on xpath=/html/body/div/div/div[2]/div/div[2]/div/div/form/div[2]/input
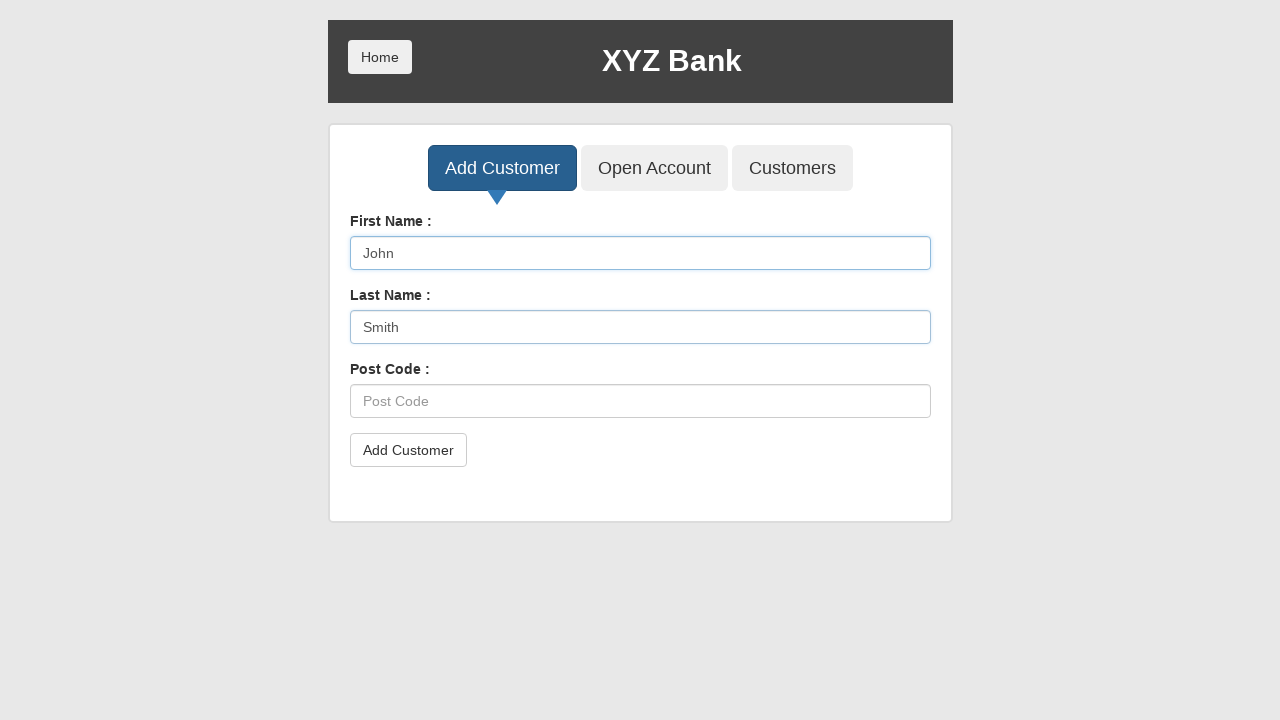

Filled postal code field with '12345' on xpath=/html/body/div/div/div[2]/div/div[2]/div/div/form/div[3]/input
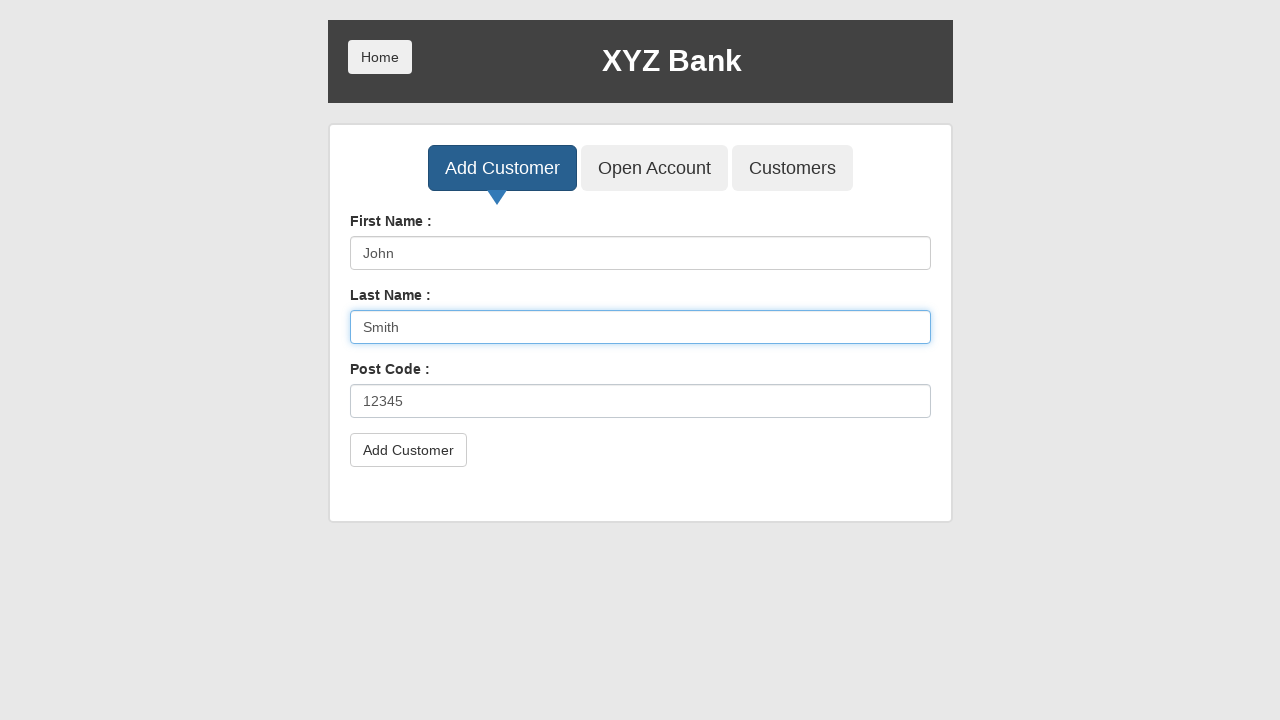

Clicked form submit button to add customer at (408, 450) on xpath=/html/body/div/div/div[2]/div/div[2]/div/div/form/button
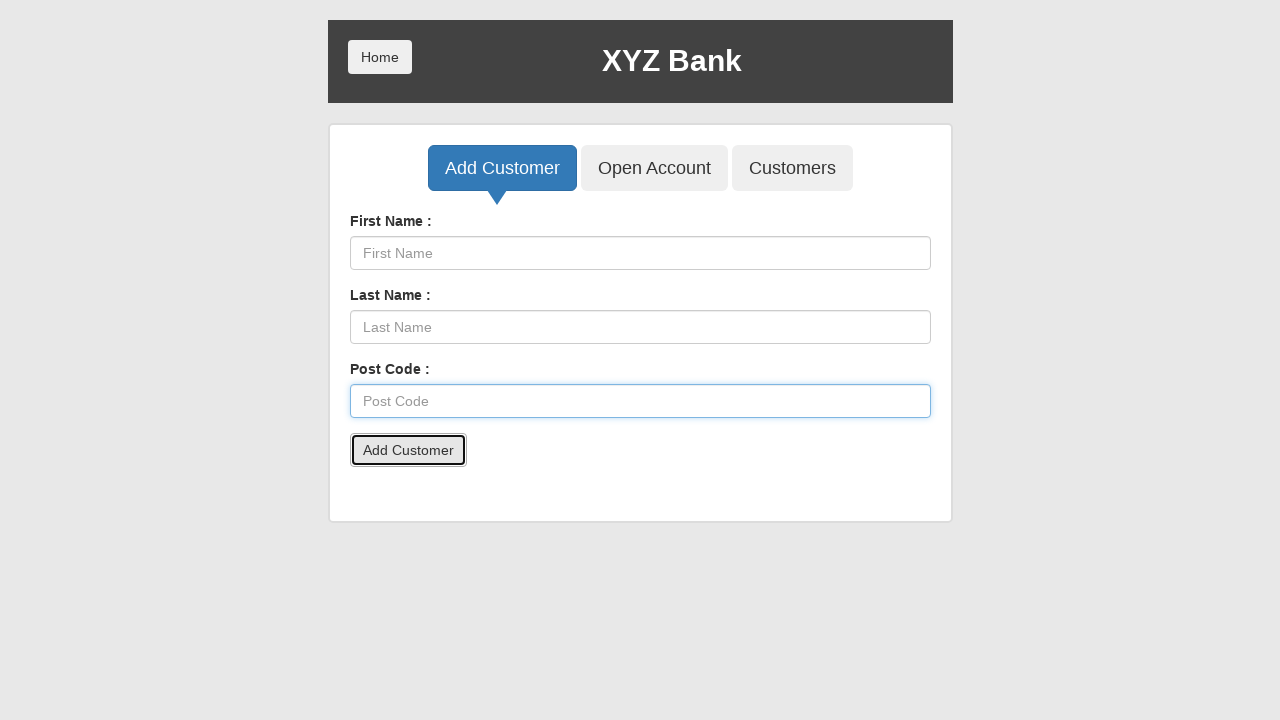

Set up dialog handler to accept alerts
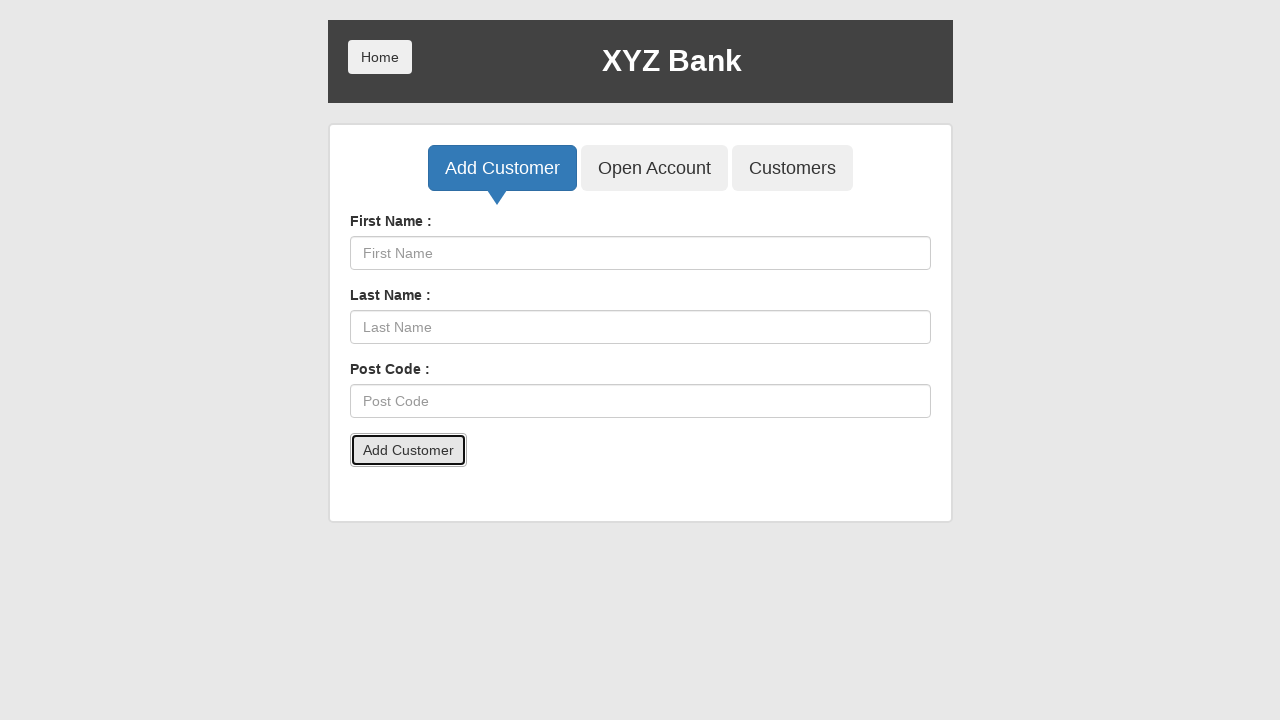

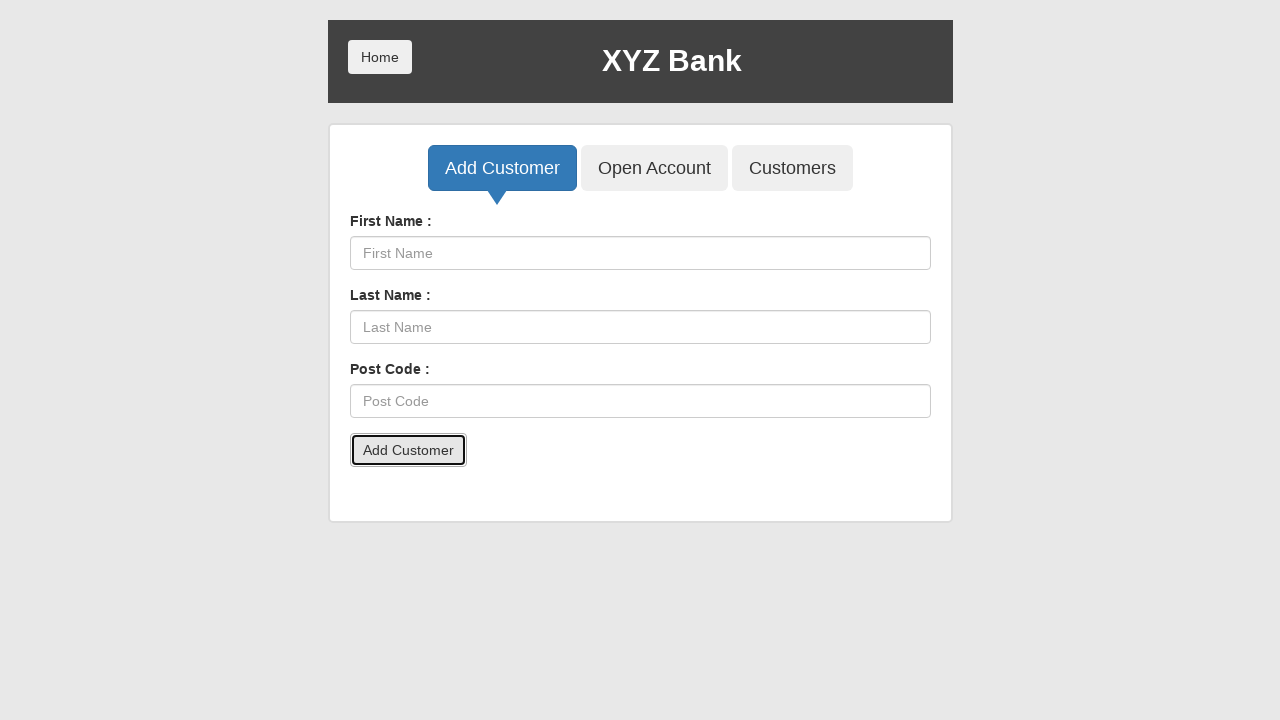